Tests error handling by attempting to click an incorrect link selector, catching the exception, and then clicking the correct link

Starting URL: http://sahitest.com/demo/

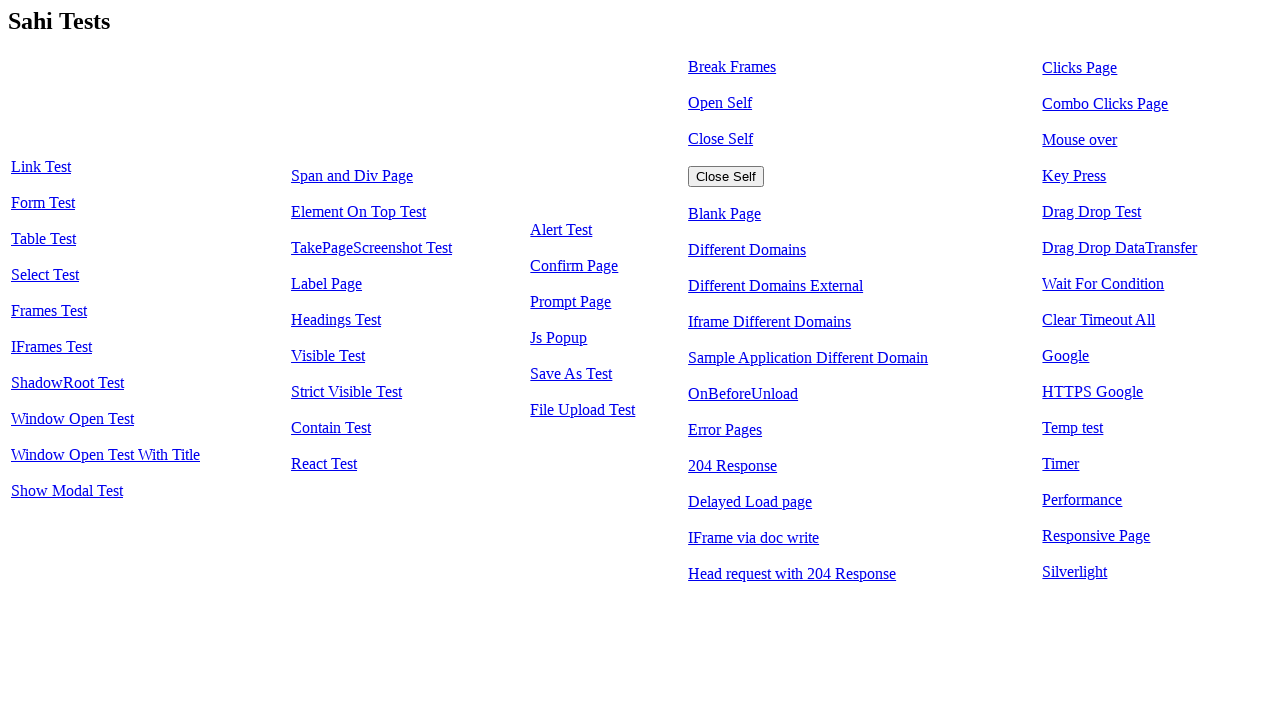

Caught exception when clicking incorrect selector: Page.click: Timeout 60000ms exceeded.
Call log:
  - waiting for locator("text=Incorrect Link")
 on text=Incorrect Link
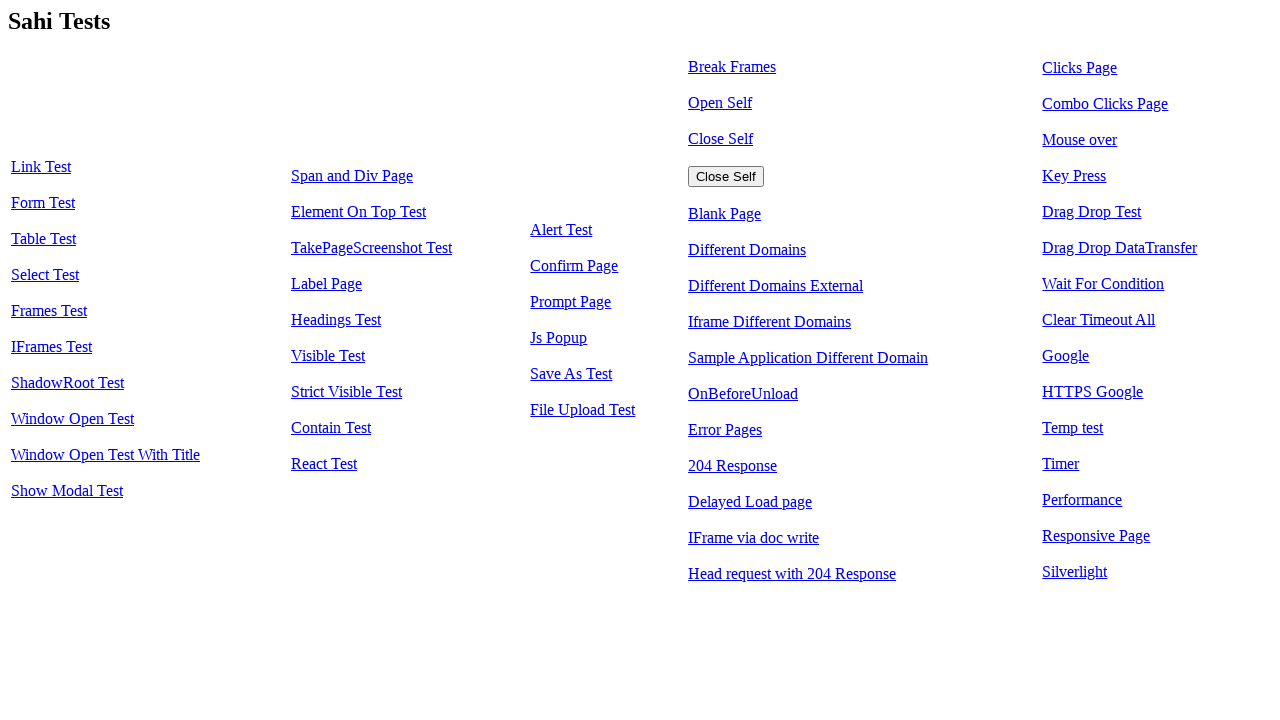

Successfully clicked correct link selector 'Link Test' at (41, 167) on text=Link Test
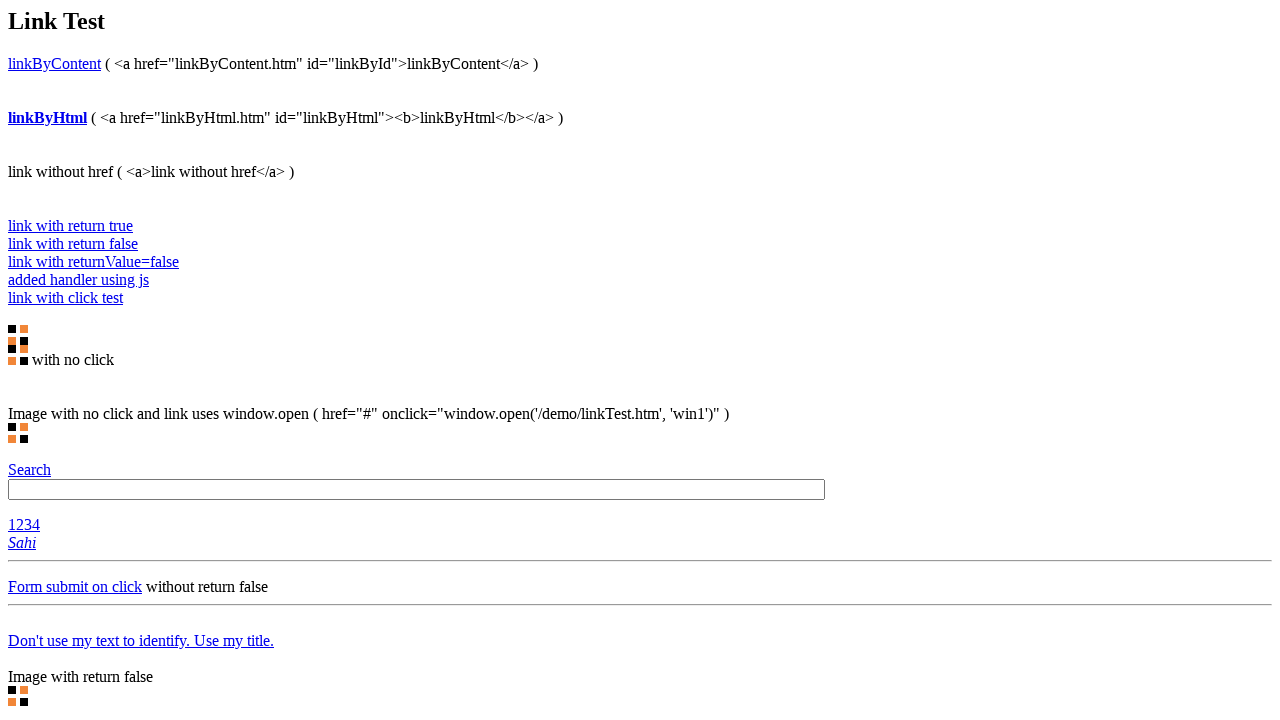

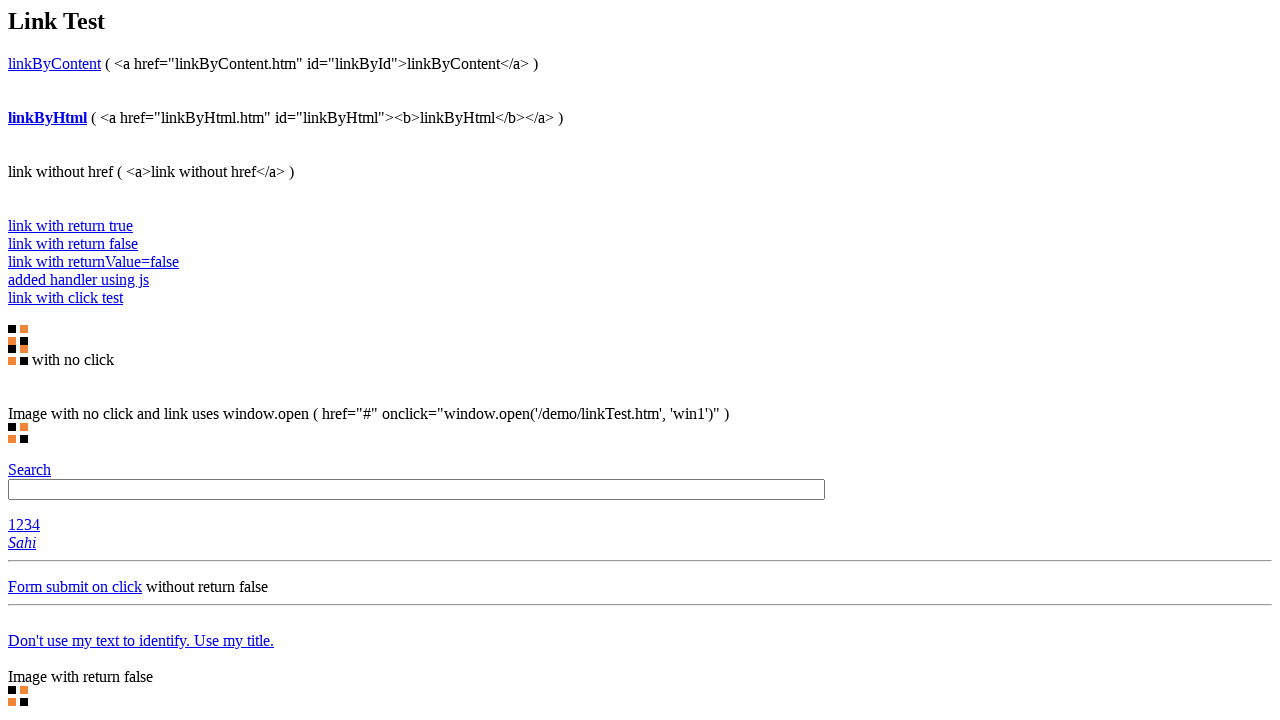